Tests file upload functionality on the iView UI Plus upload component by clicking the upload button and uploading a file

Starting URL: https://www.iviewui.com/view-ui-plus/component/form/upload

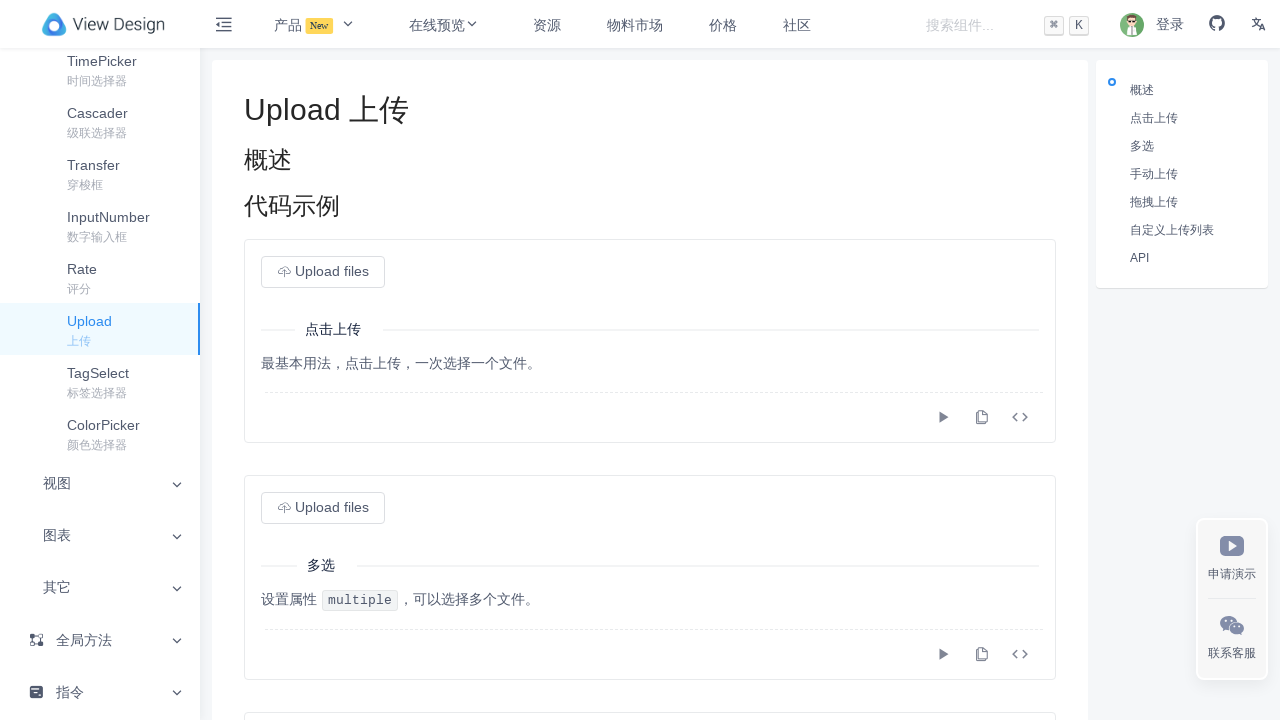

Upload button became visible
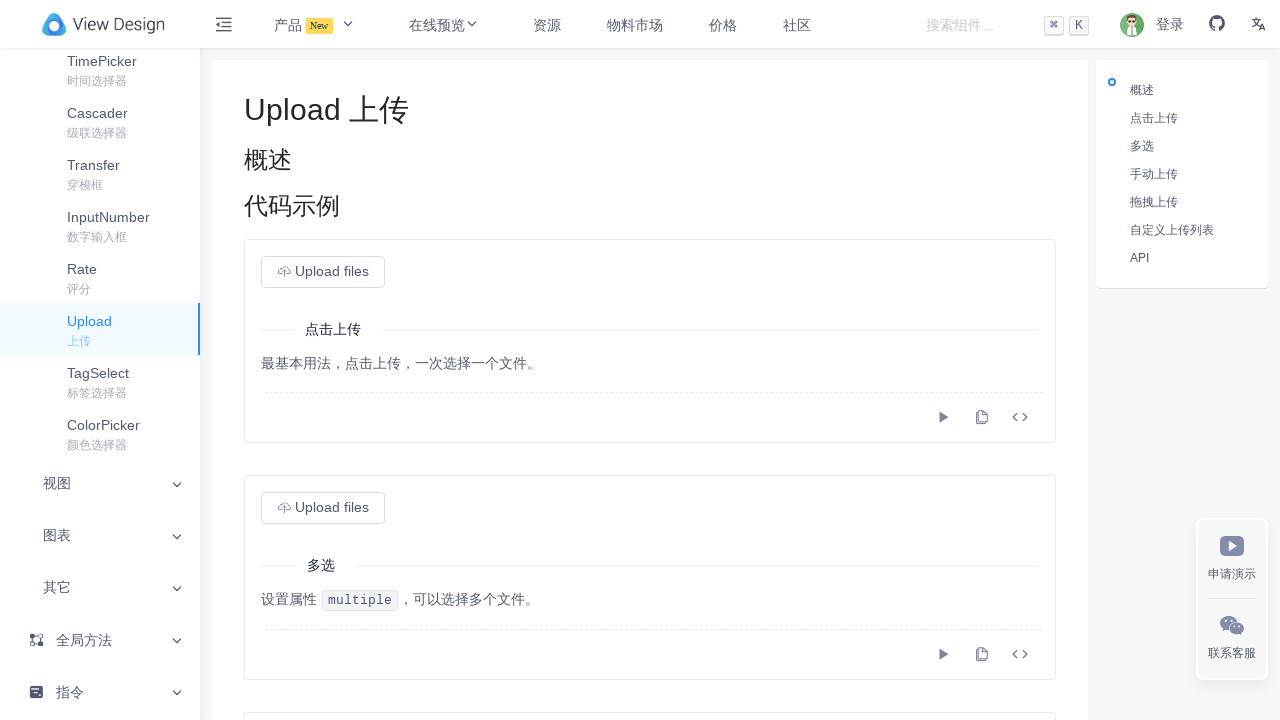

Clicked upload button and file chooser dialog opened at (323, 272) on button.ivu-btn.ivu-btn-default
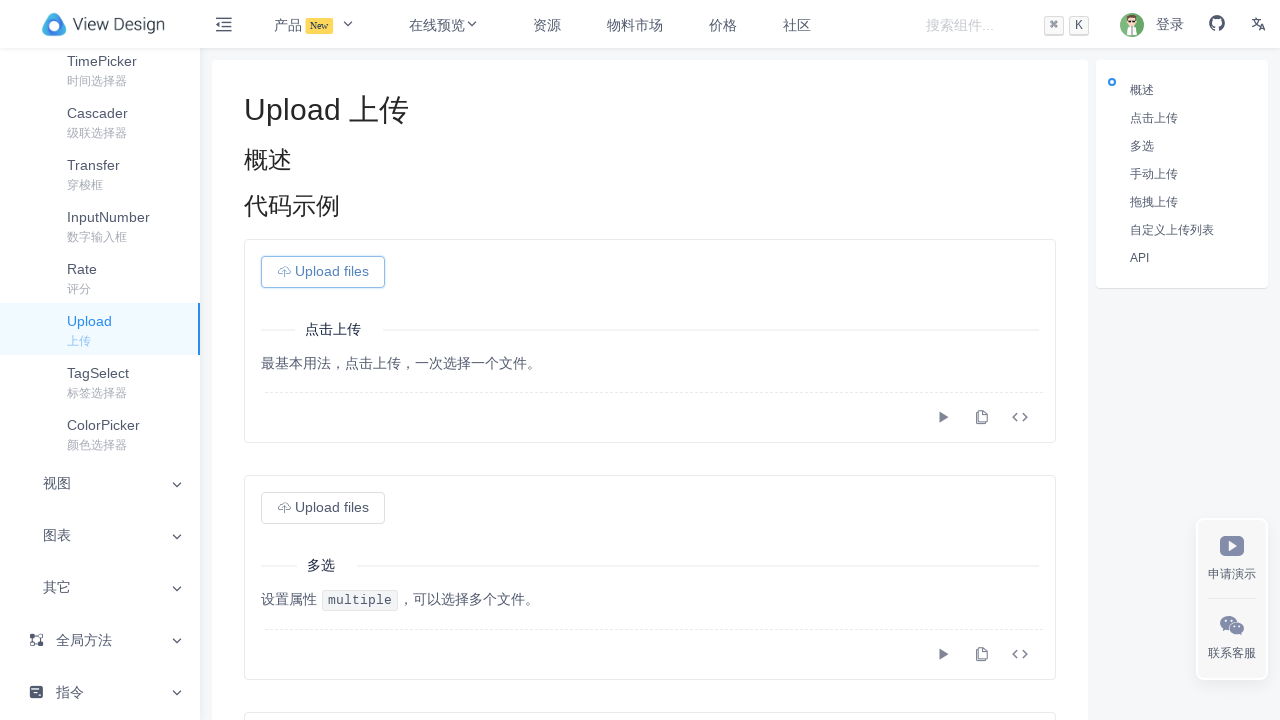

Waited 3 seconds for upload to process
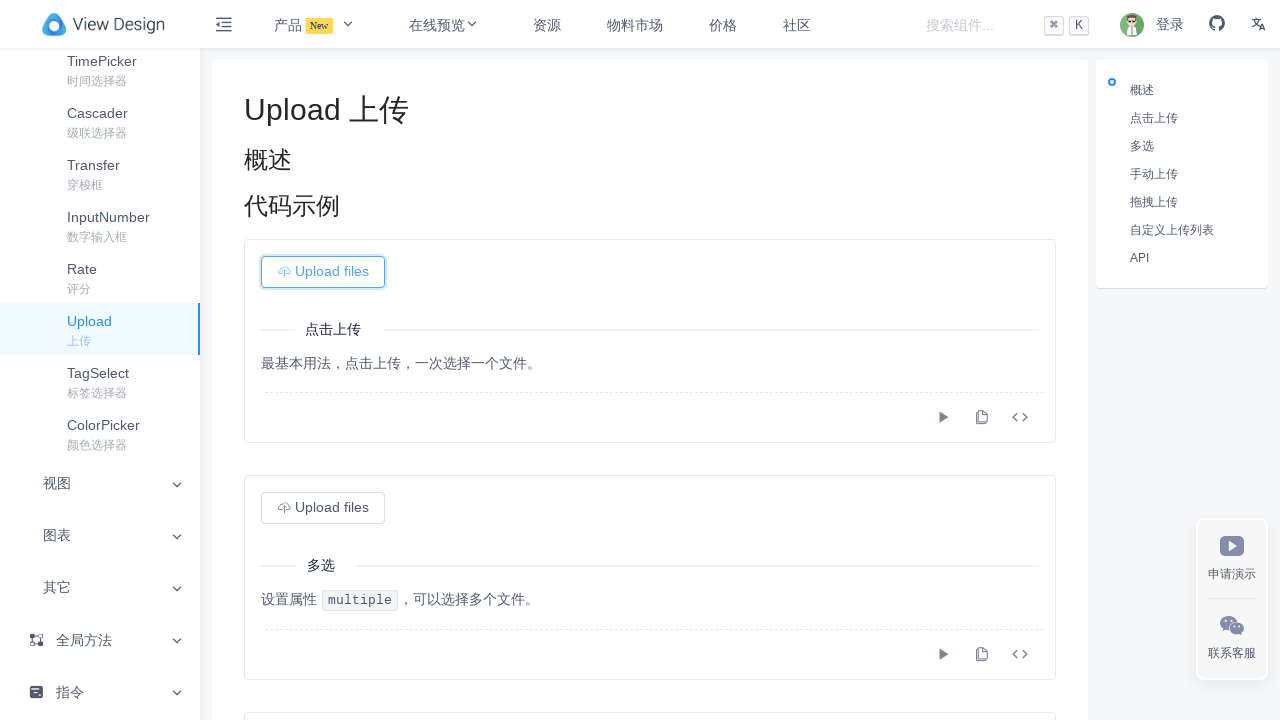

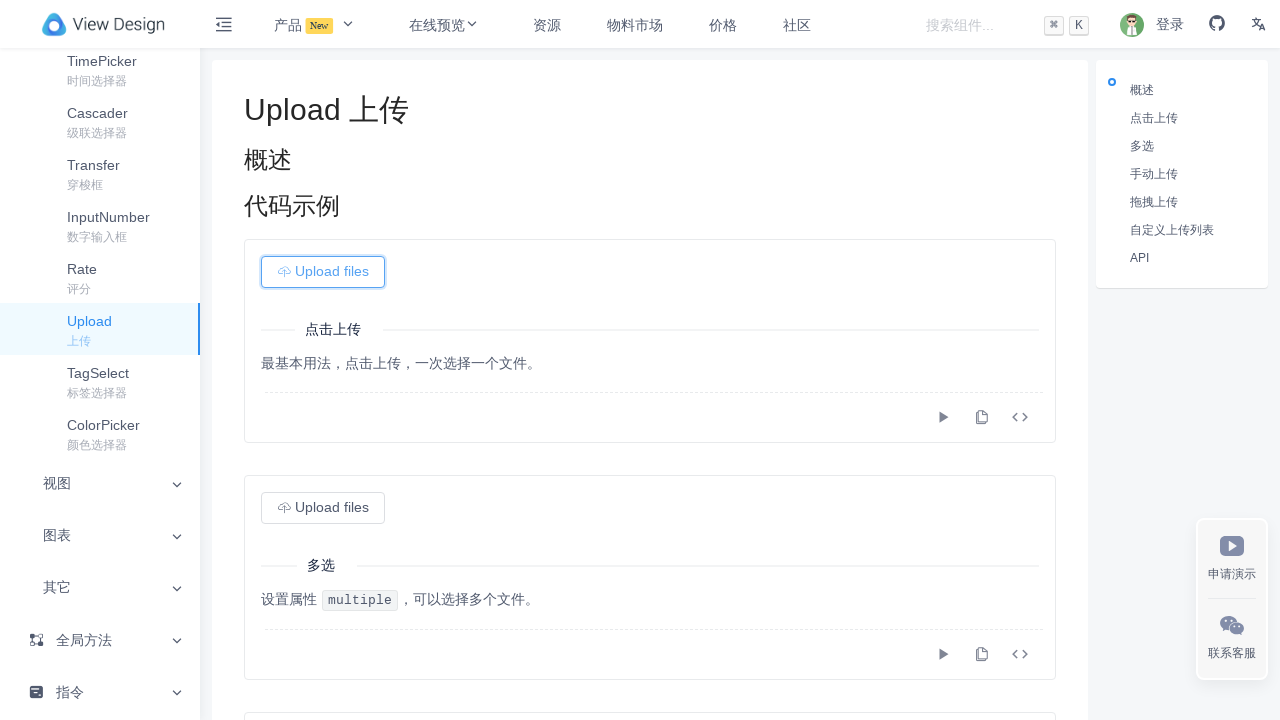